Clicks the button and verifies that an alert appears

Starting URL: https://www.qa-practice.com/elements/alert/alert

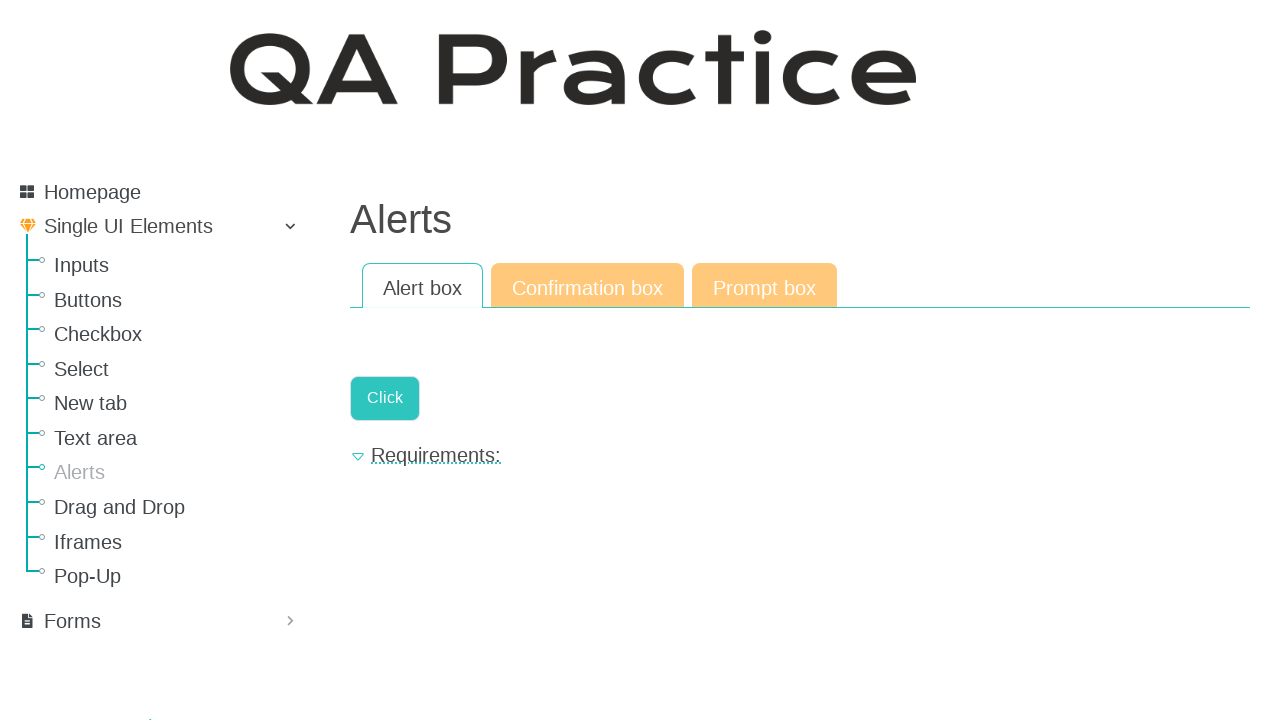

Clicked the alert button at (385, 398) on xpath=//a[@class='a-button']
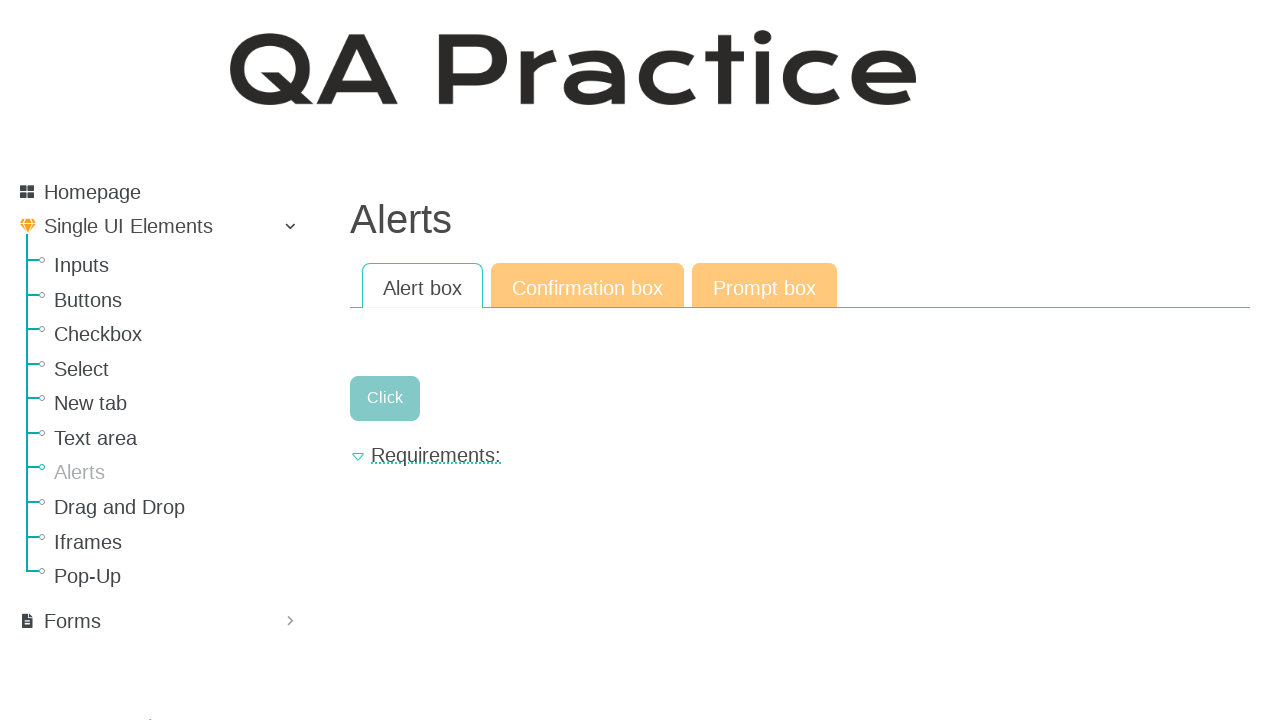

Set up dialog handler to accept alert
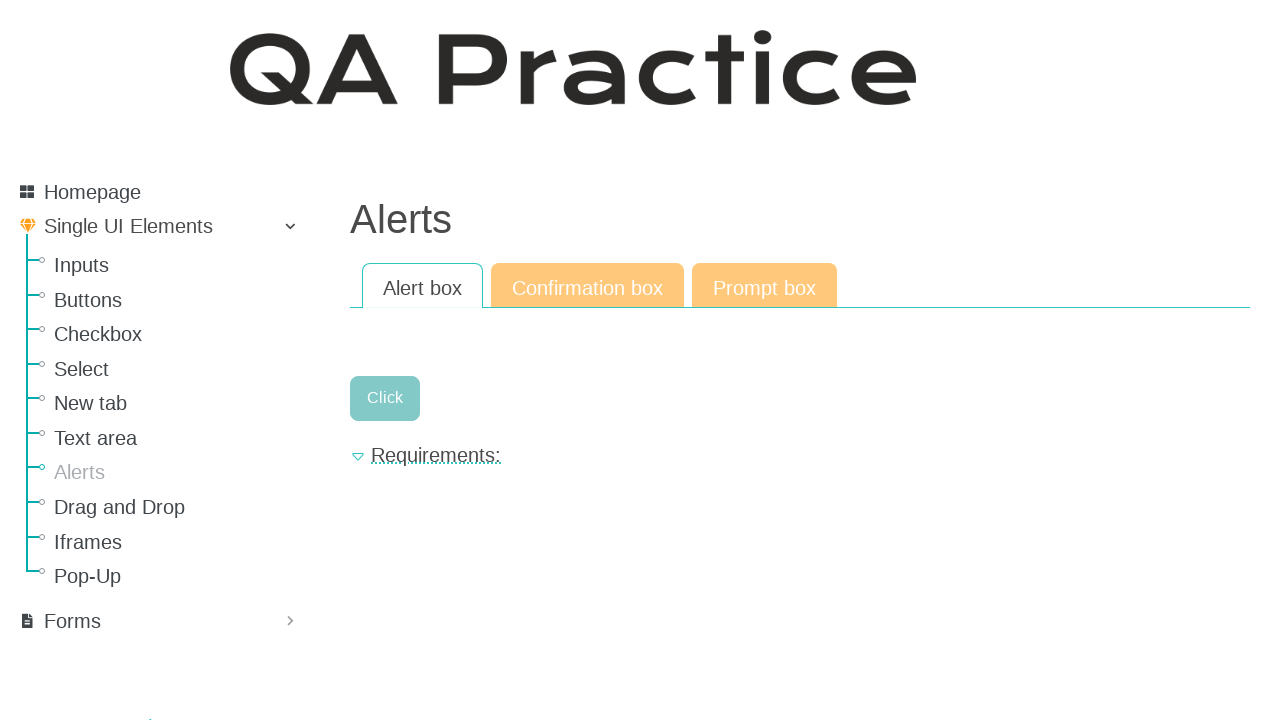

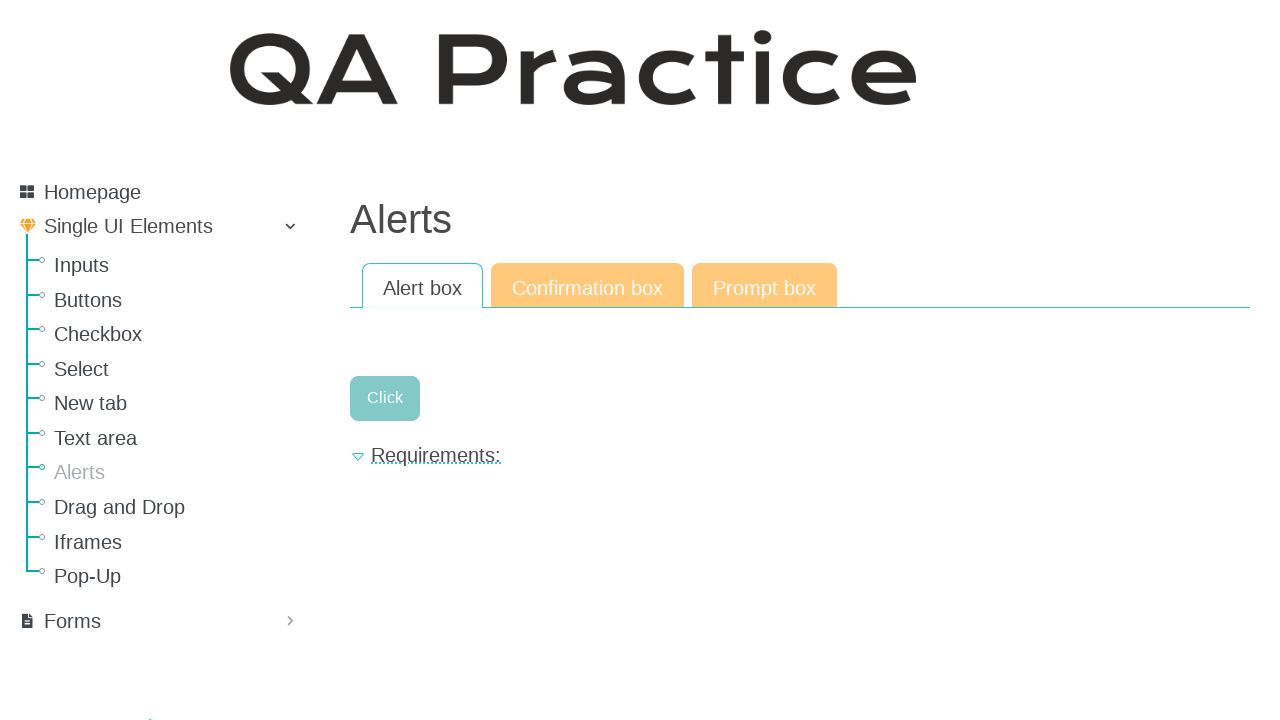